Tests form filling on a page that requires scrolling to elements, entering a name and date into form fields

Starting URL: https://formy-project.herokuapp.com/scroll

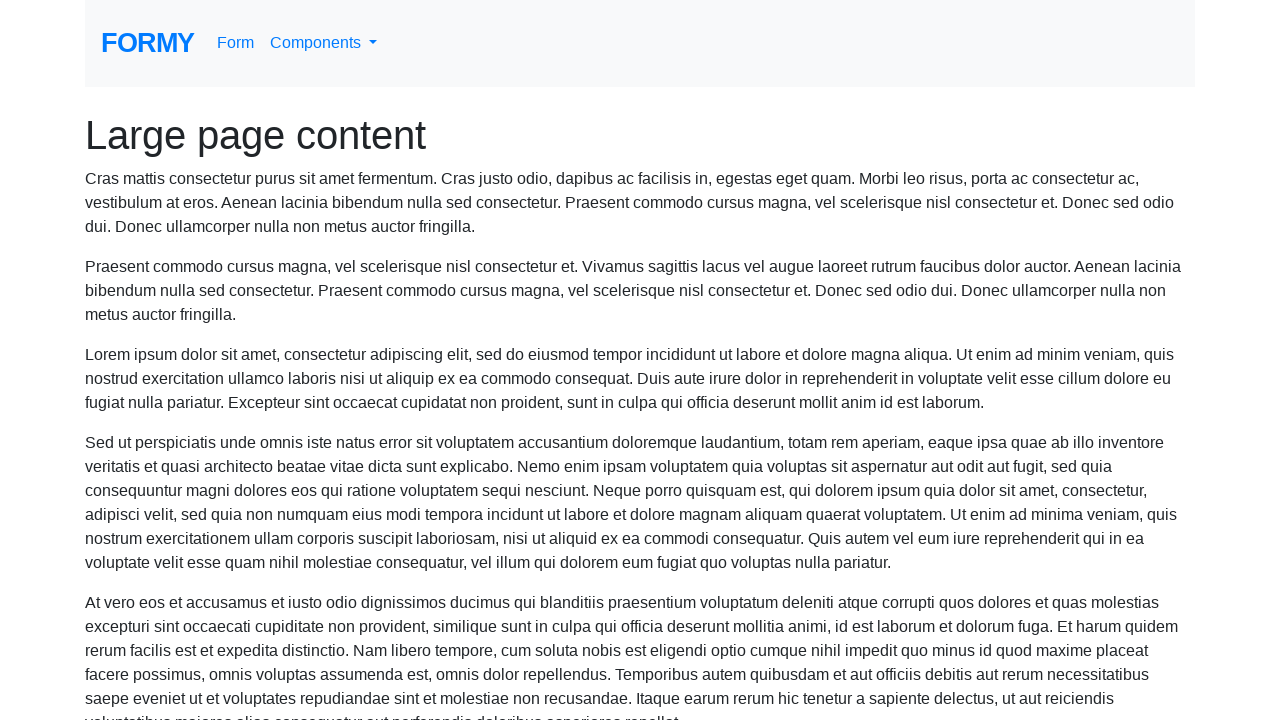

Located the name field element
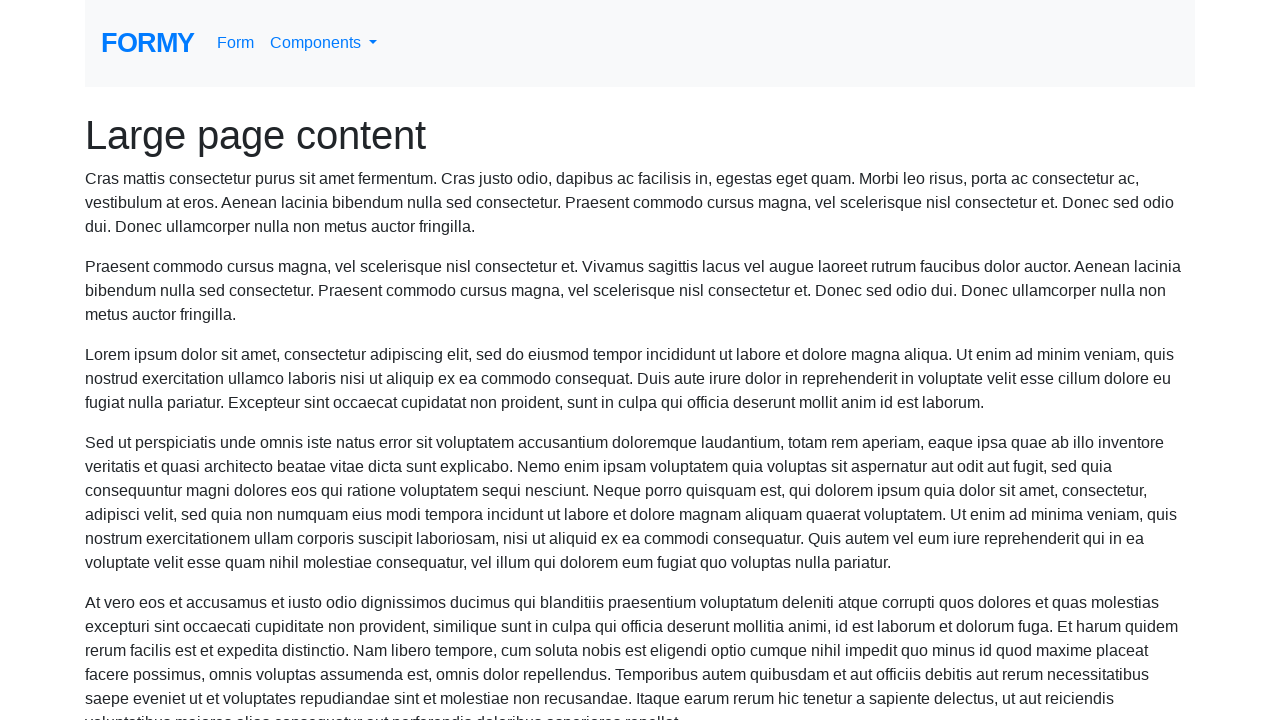

Scrolled to name field
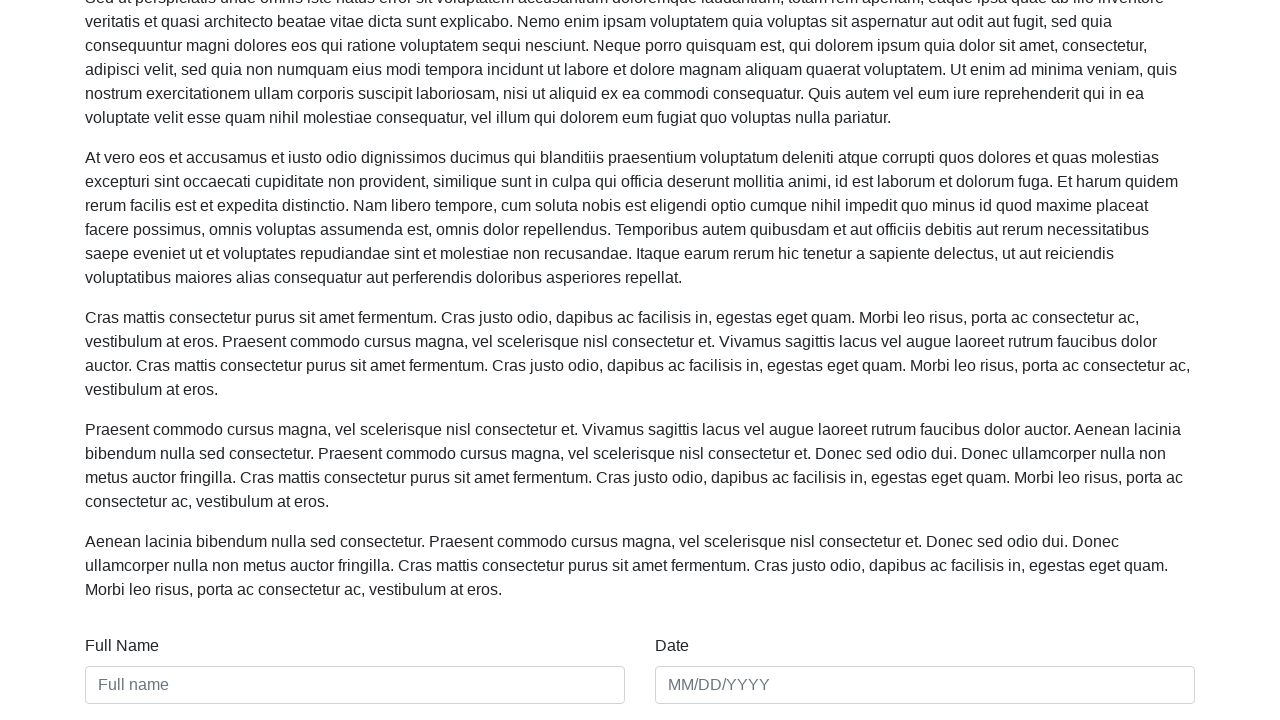

Filled name field with 'Ben Sae Chu' on #name
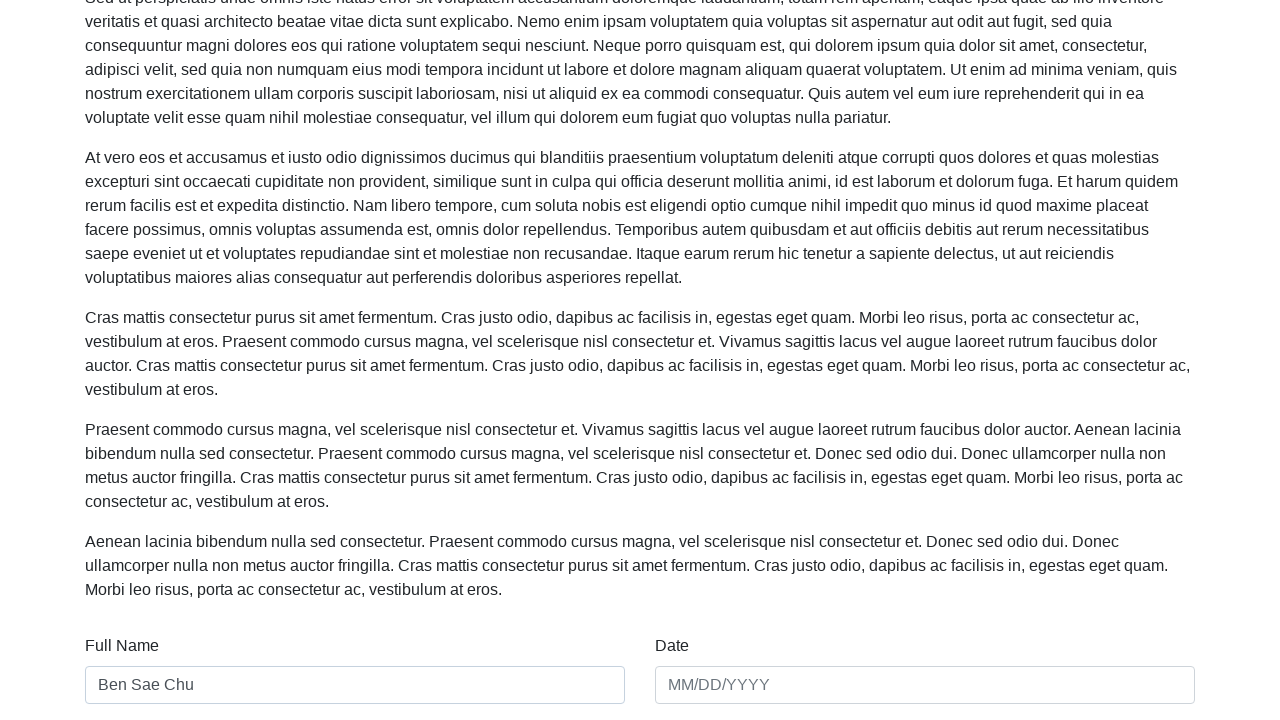

Filled date field with '05/03/2021' on #date
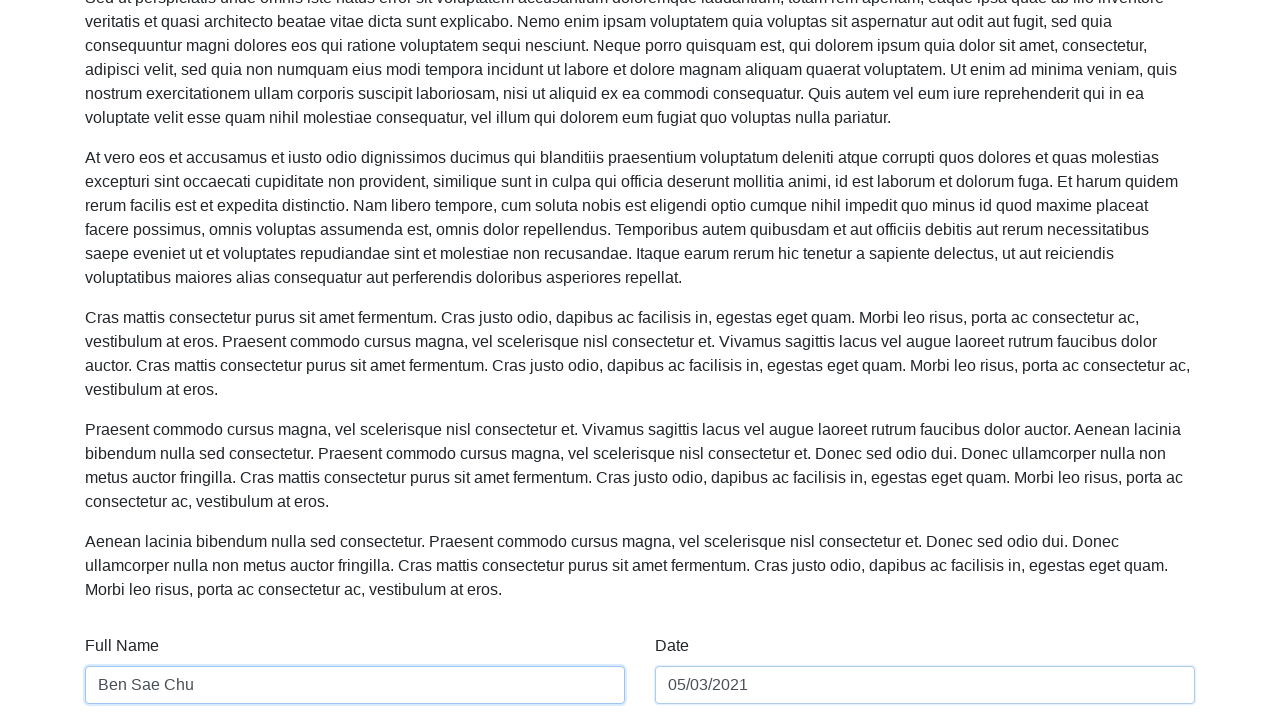

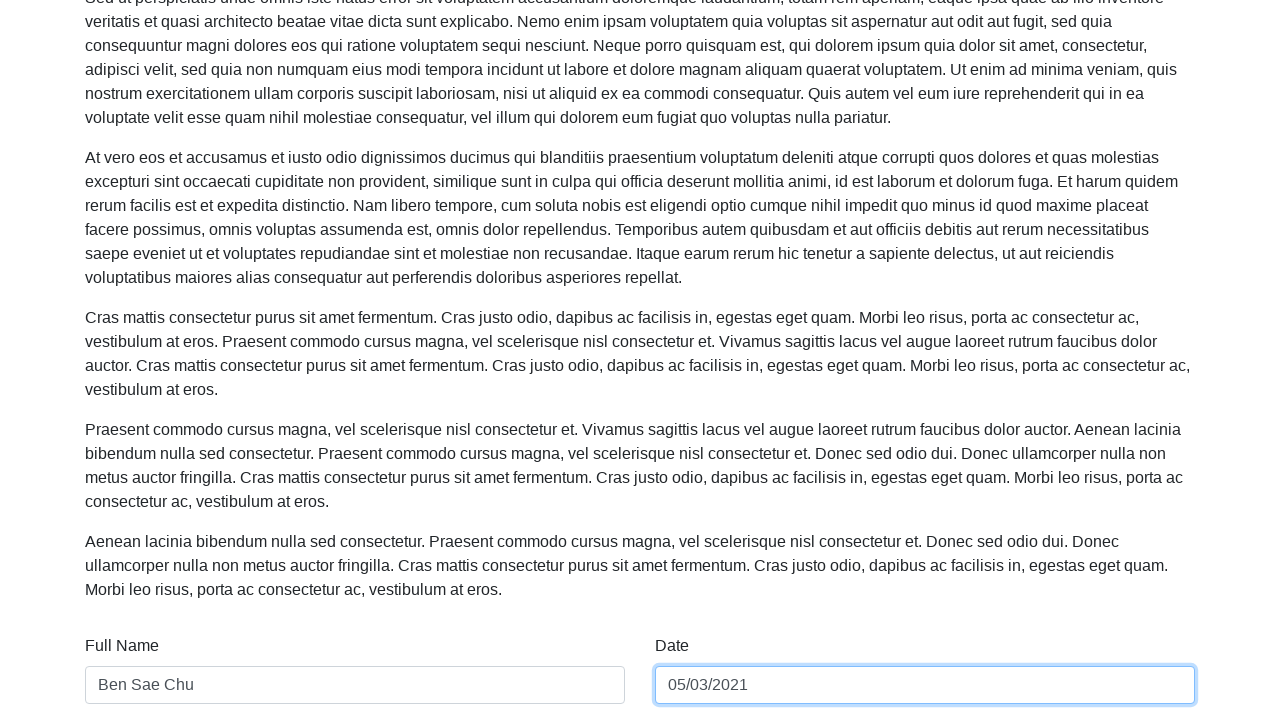